Tests a form submission that involves extracting an attribute value, calculating a mathematical result, filling the answer, checking checkboxes, and submitting the form

Starting URL: http://suninjuly.github.io/get_attribute.html

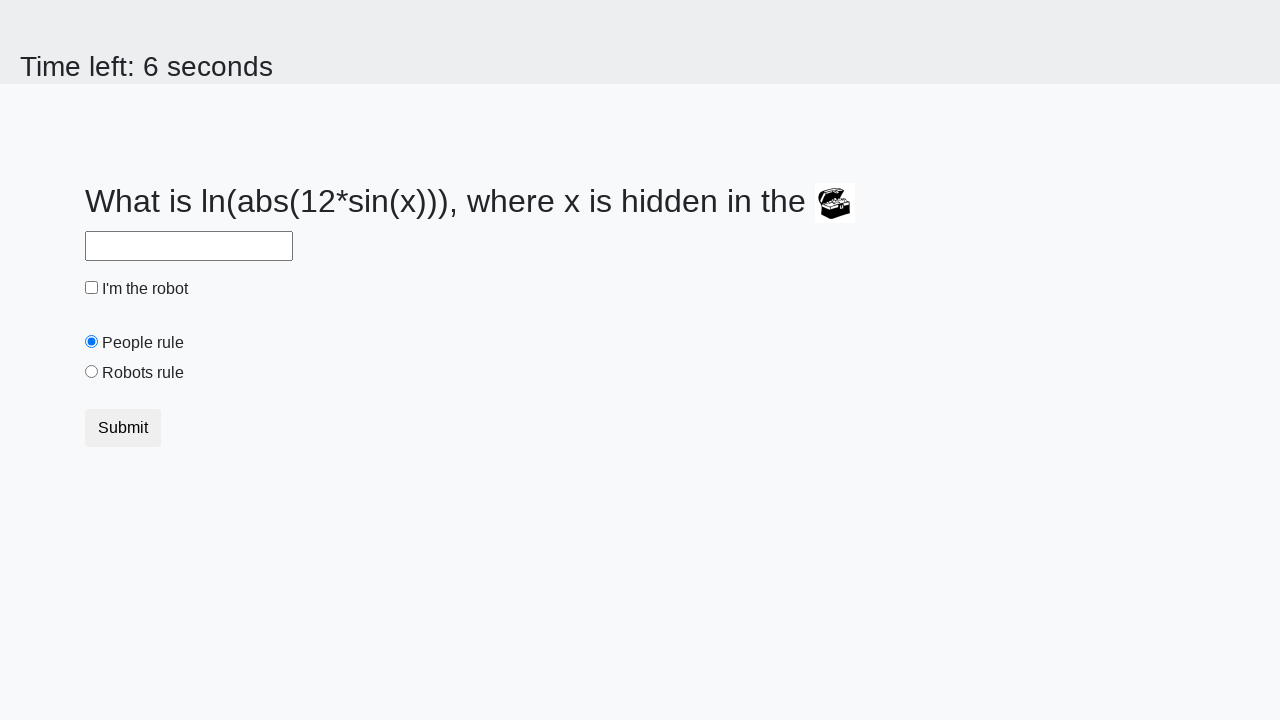

Located treasure box element
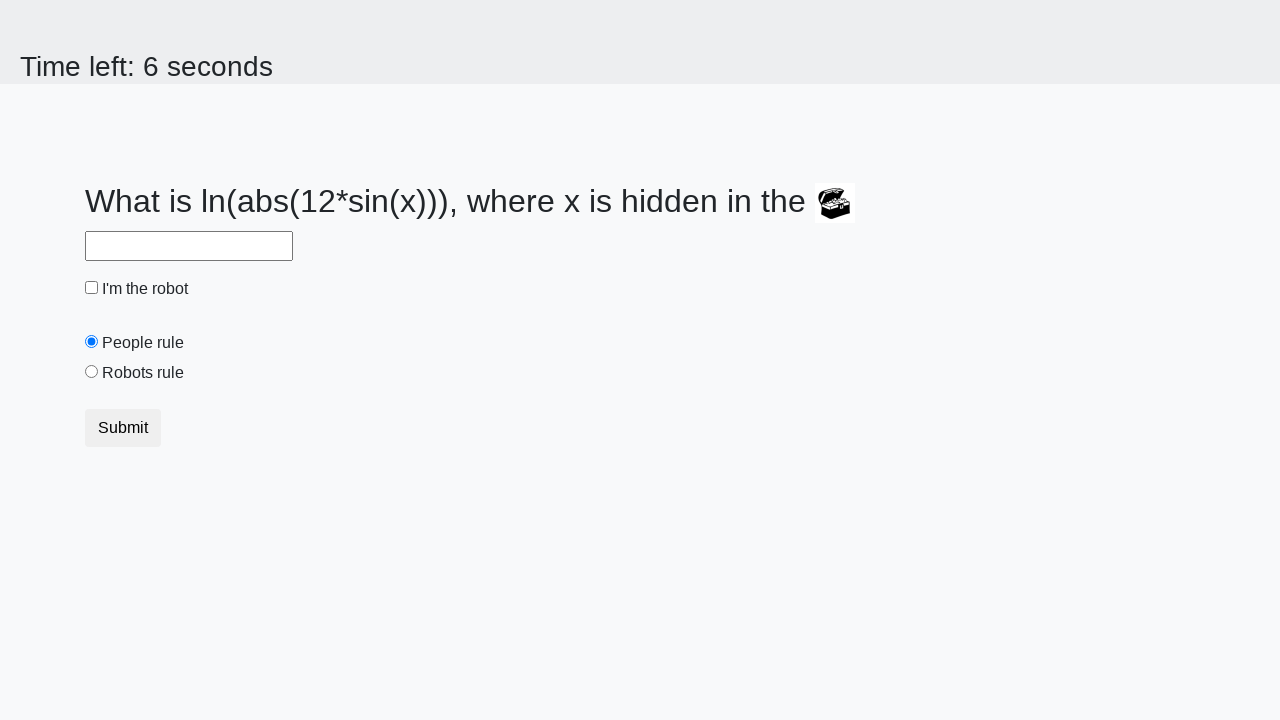

Extracted valuex attribute: 171
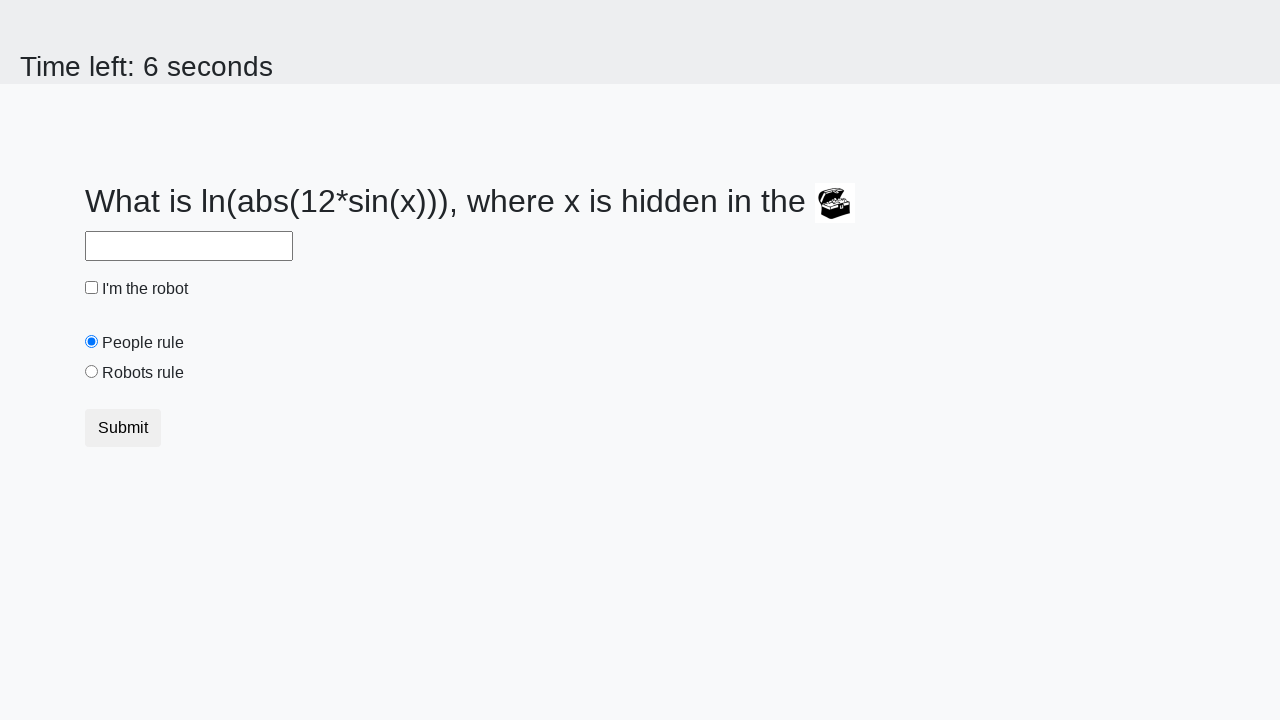

Calculated result using logarithmic formula: 2.461219171522988
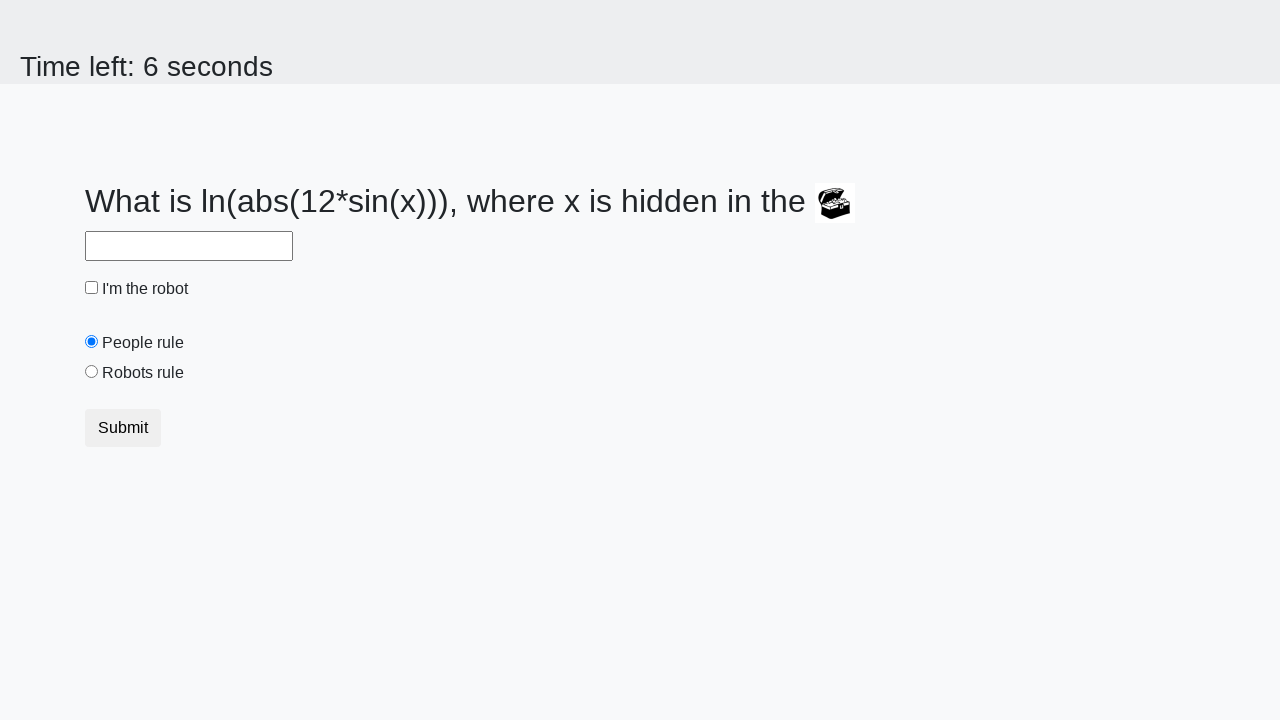

Filled answer field with calculated value: 2.461219171522988 on #answer
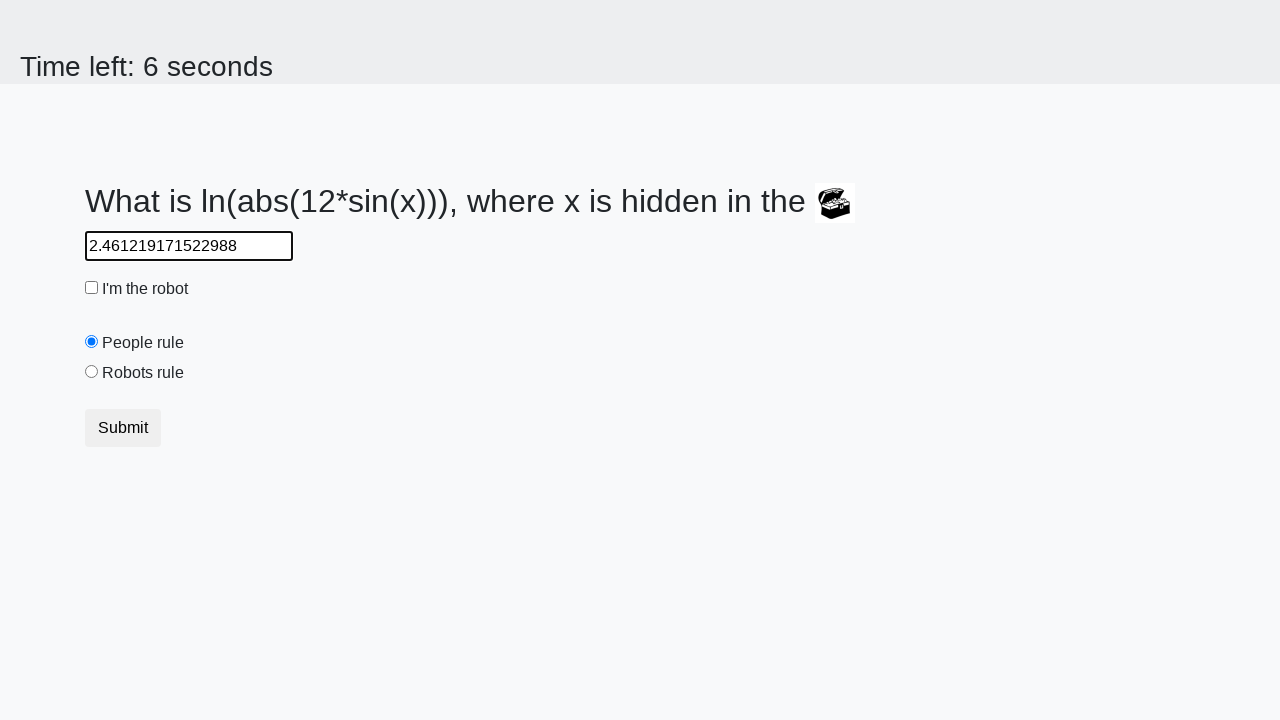

Checked the robot checkbox at (92, 288) on #robotCheckbox
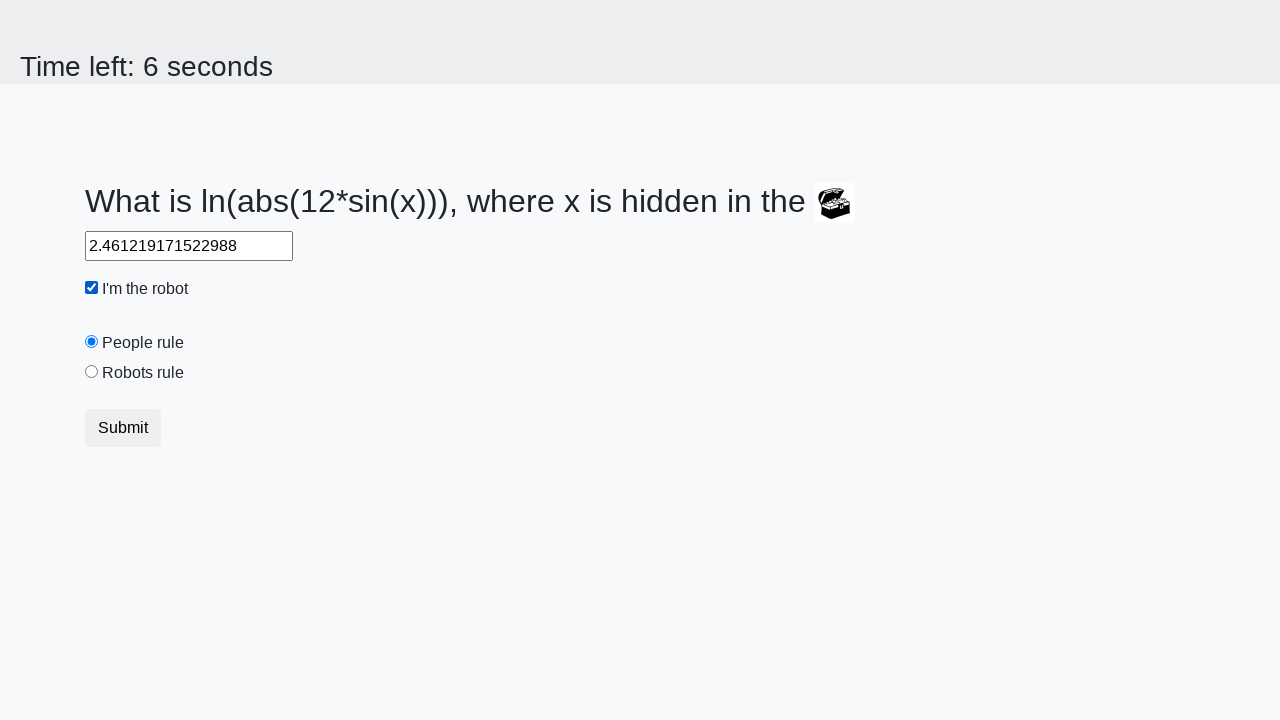

Selected the robots rule radio button at (92, 372) on #robotsRule
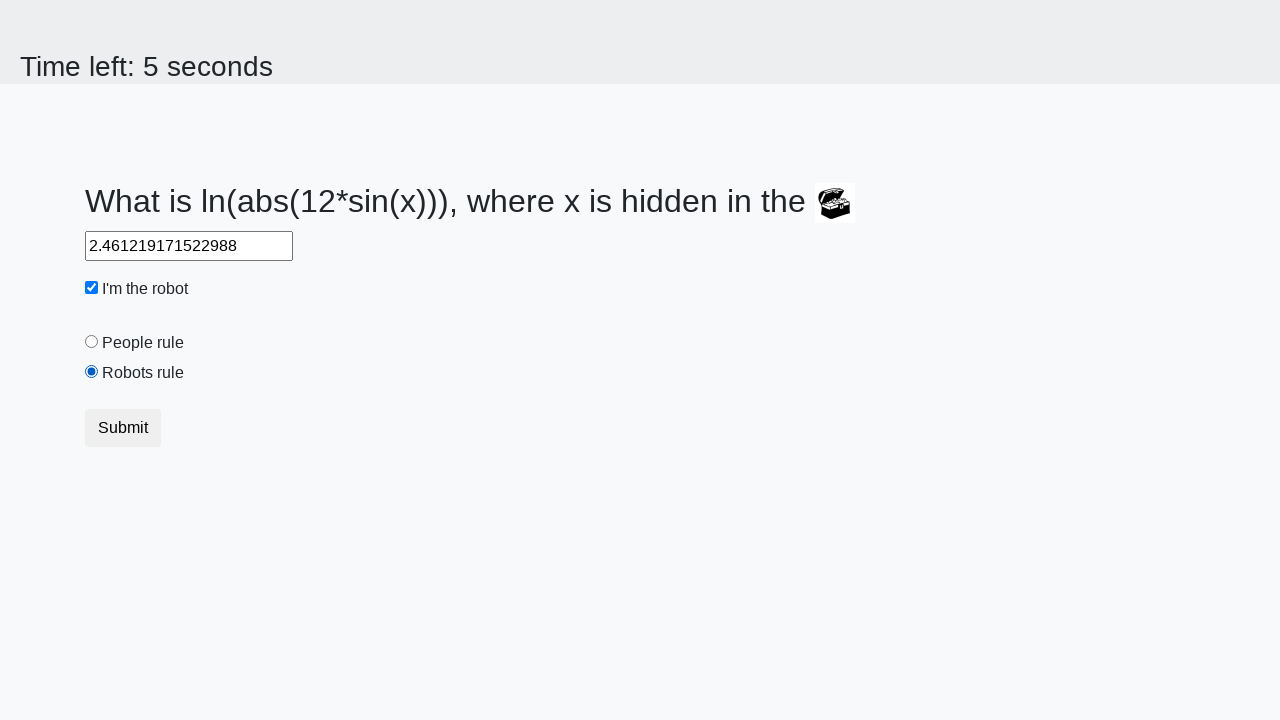

Clicked the submit button at (123, 428) on button.btn
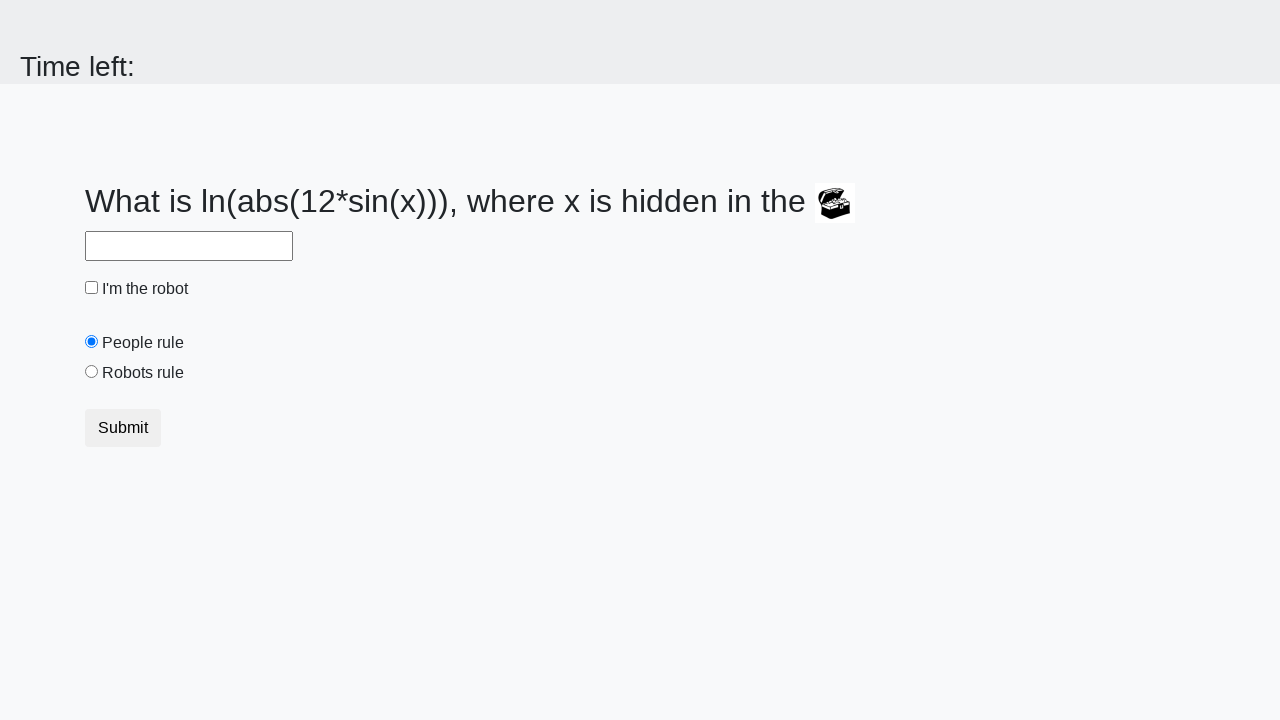

Waited 5 seconds for form submission to be processed
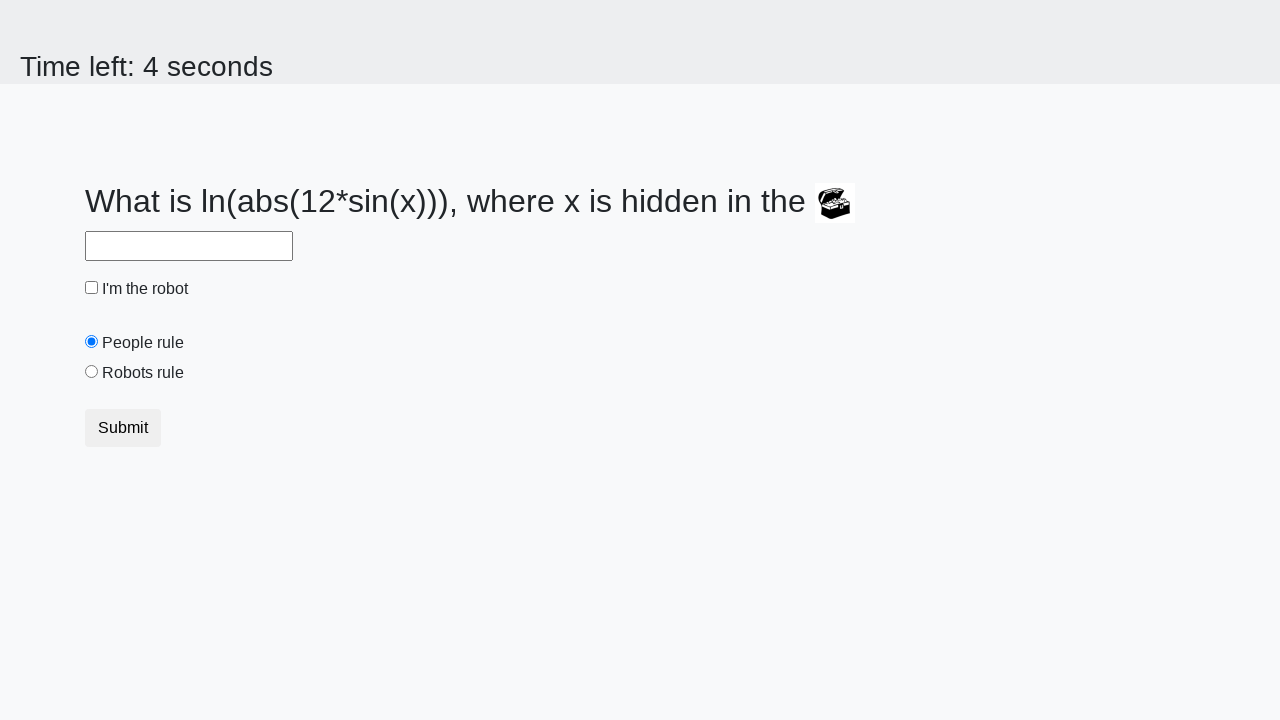

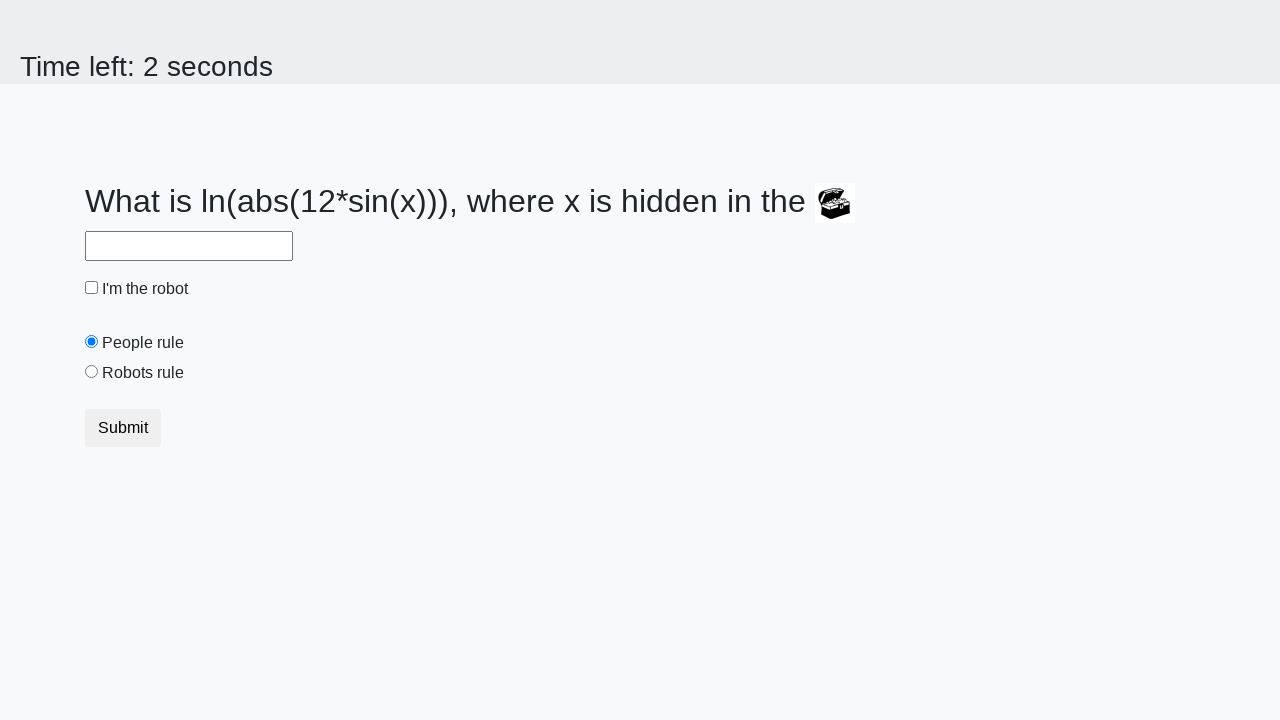